Navigates to Flipkart homepage, maximizes the browser window, and retrieves the window size dimensions.

Starting URL: https://www.flipkart.com/

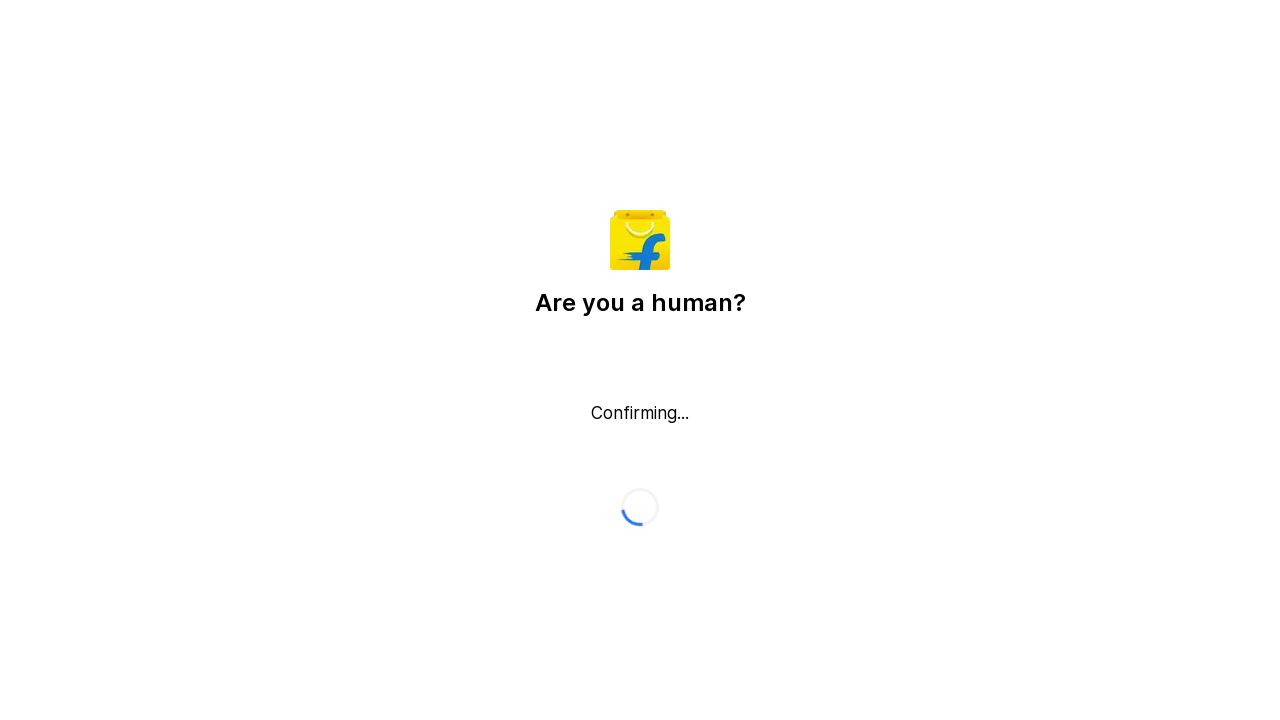

Set viewport size to 1920x1080
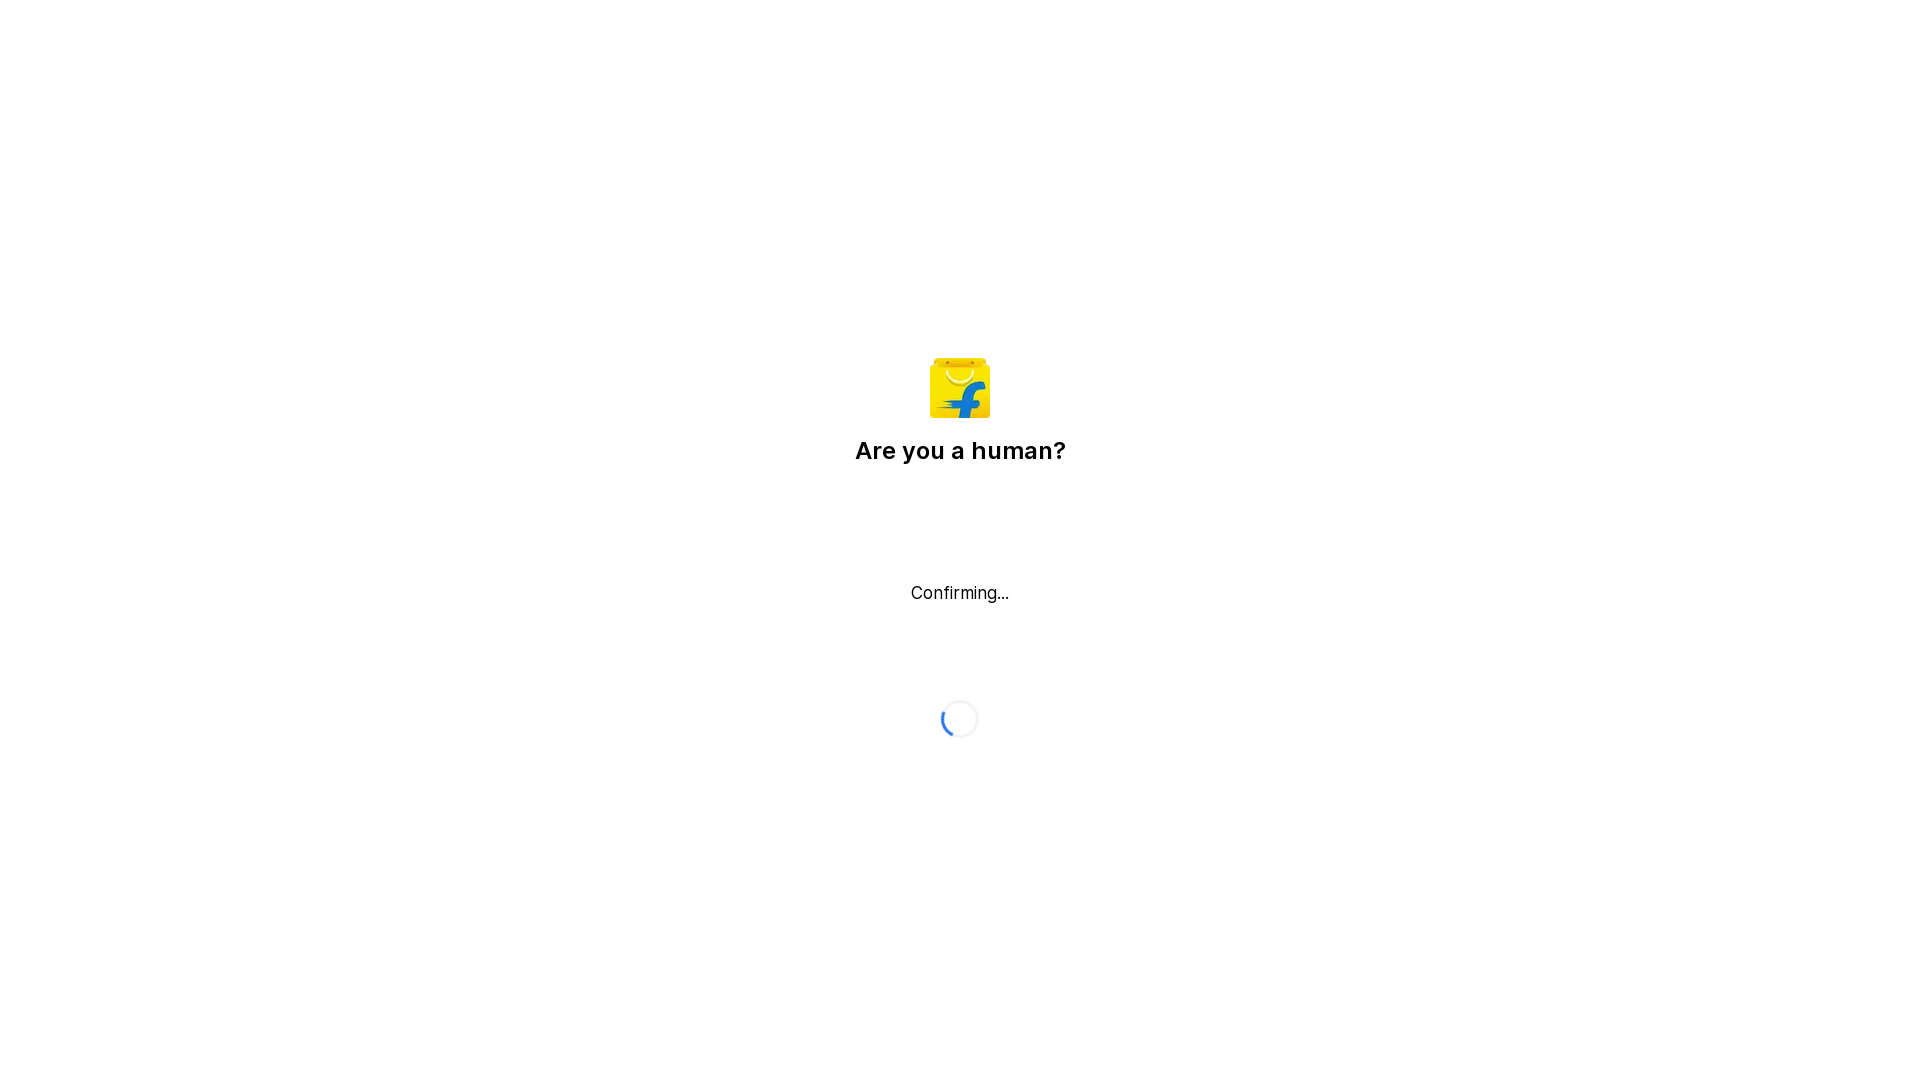

Retrieved viewport size: {'width': 1920, 'height': 1080}
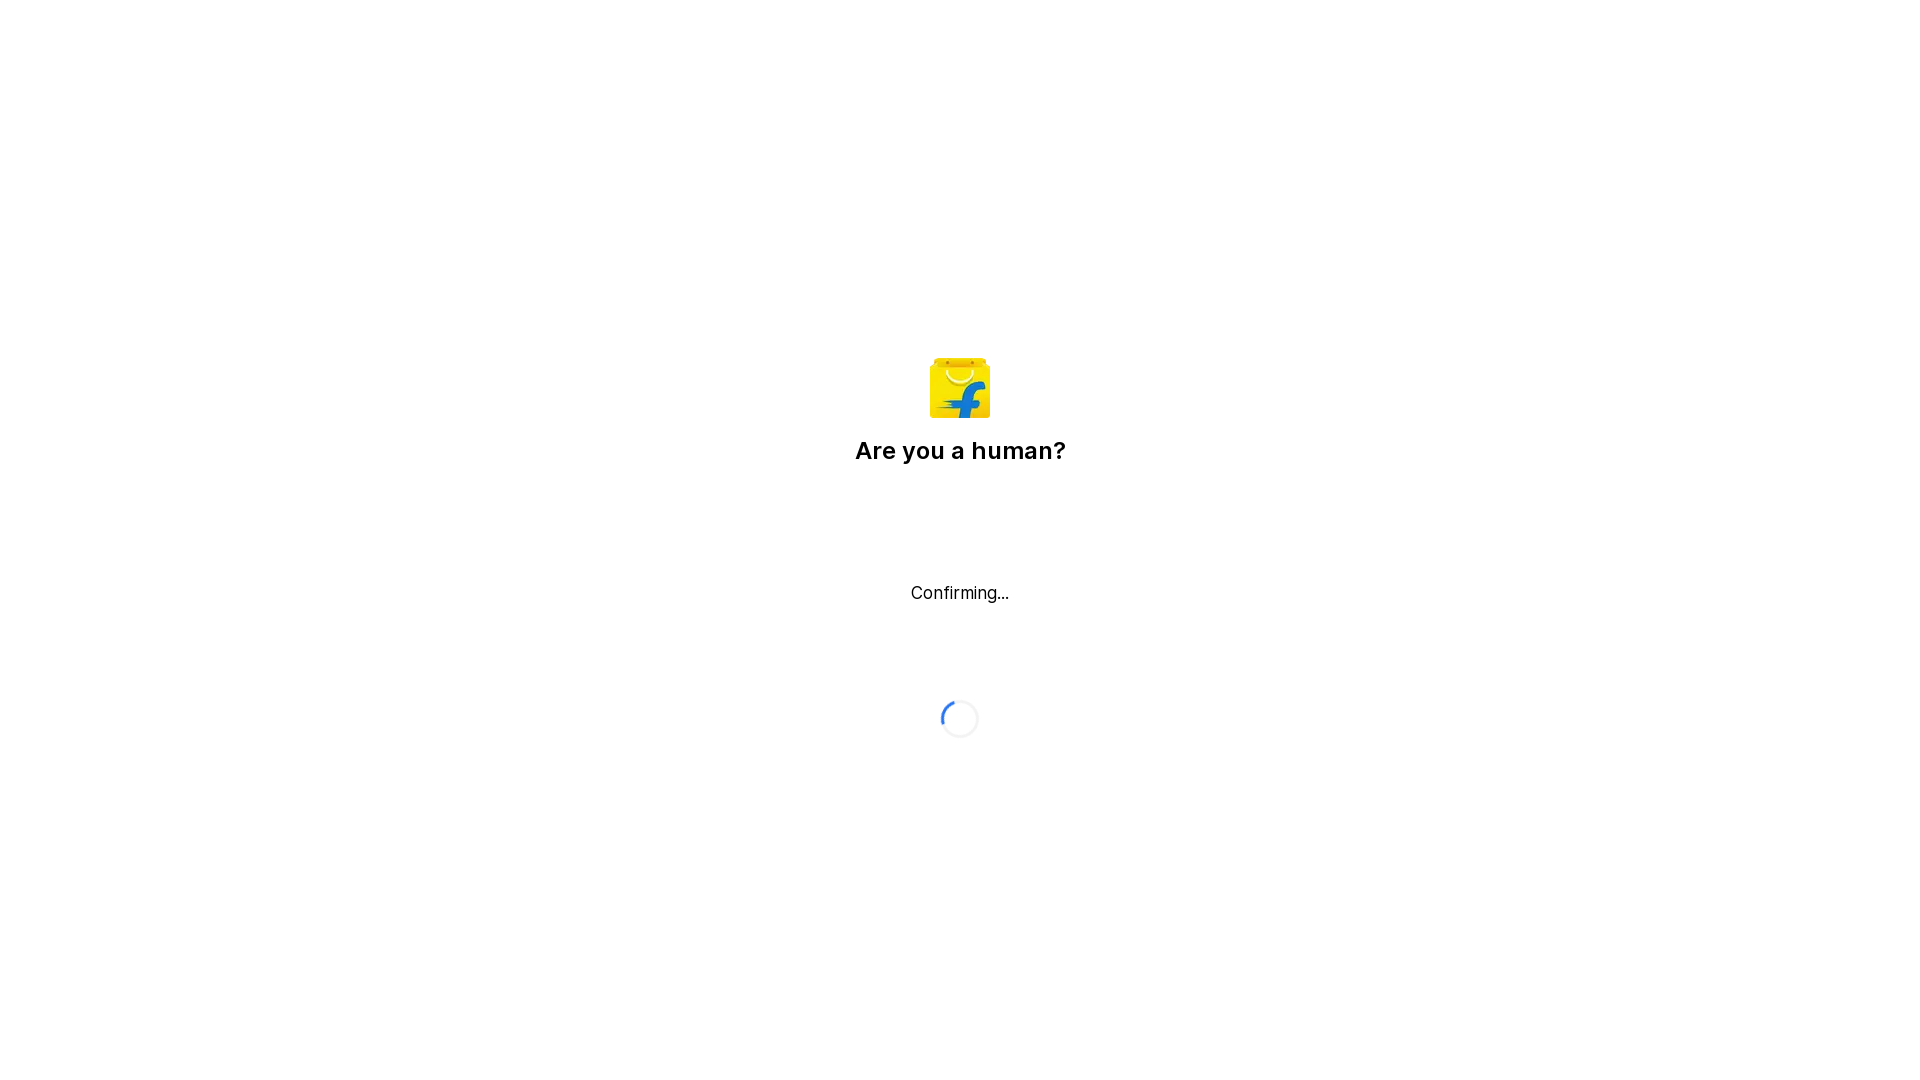

Page fully loaded (domcontentloaded state)
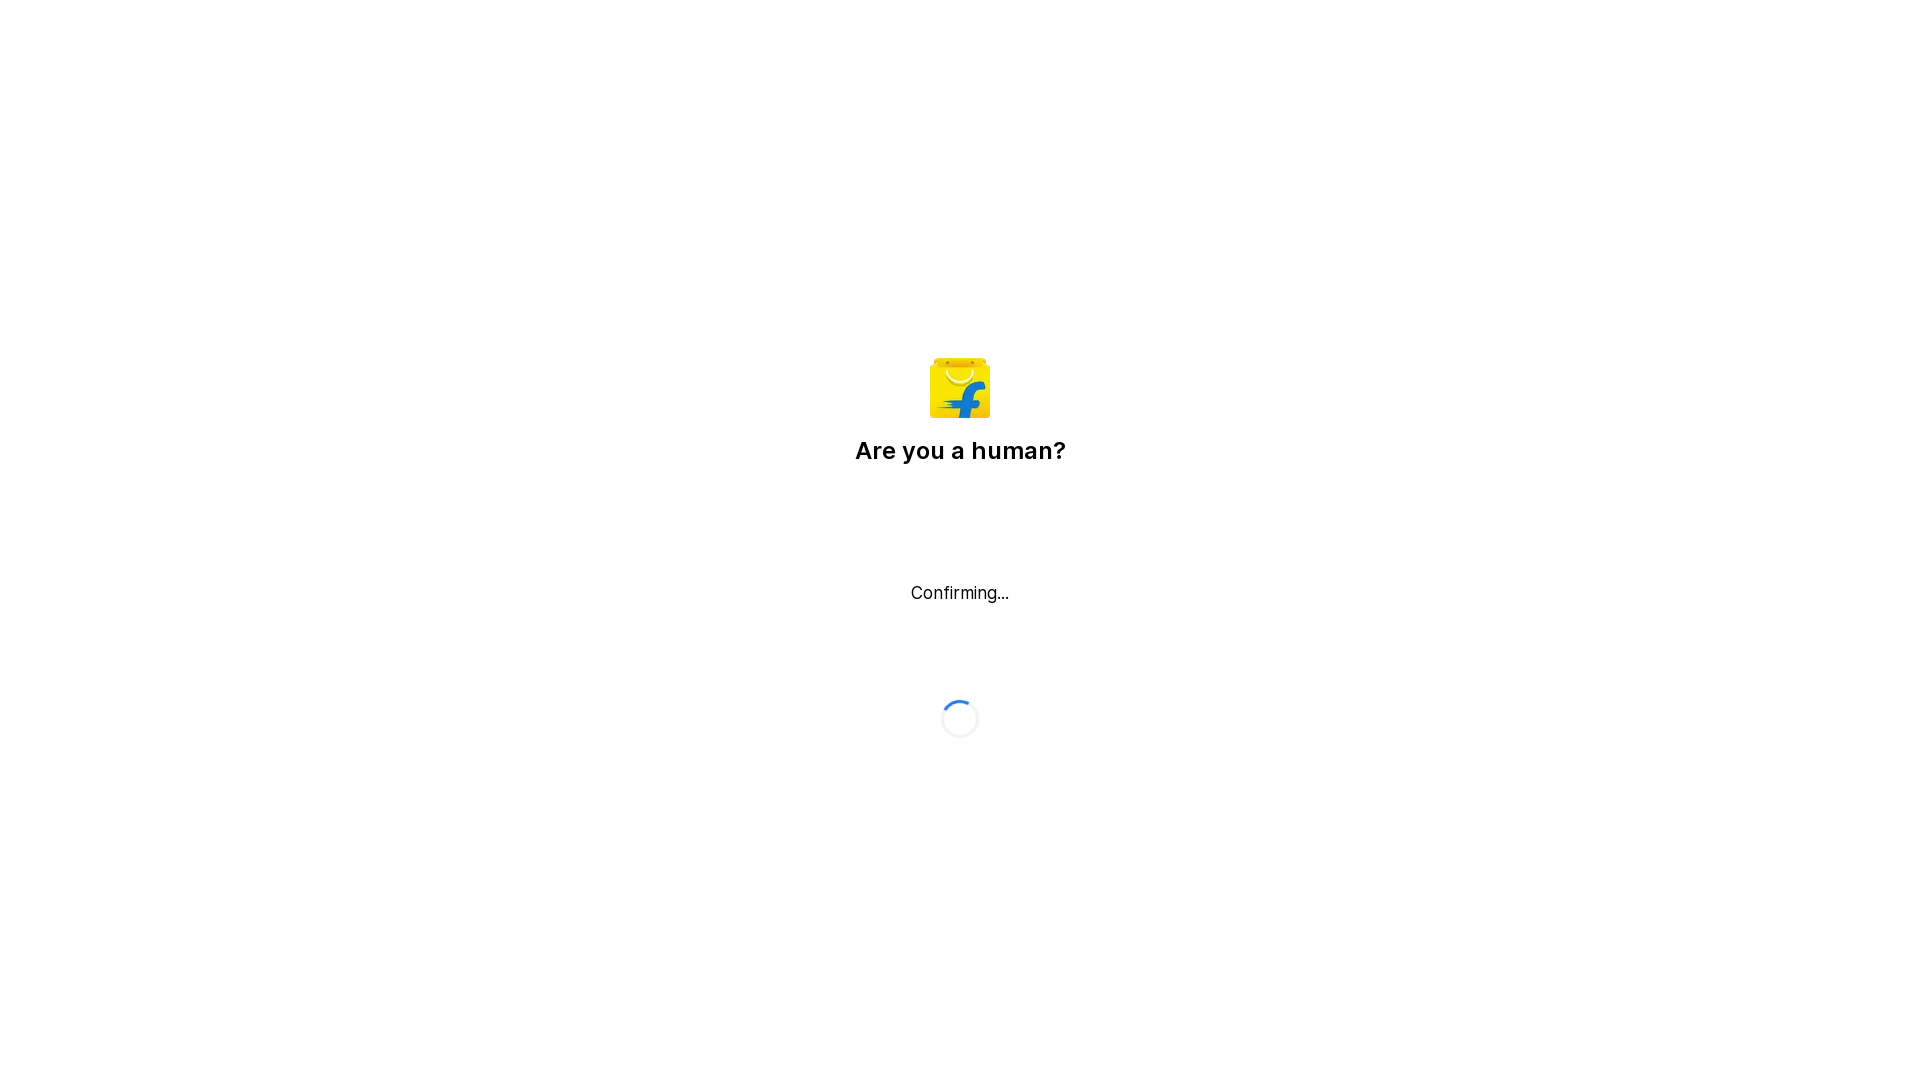

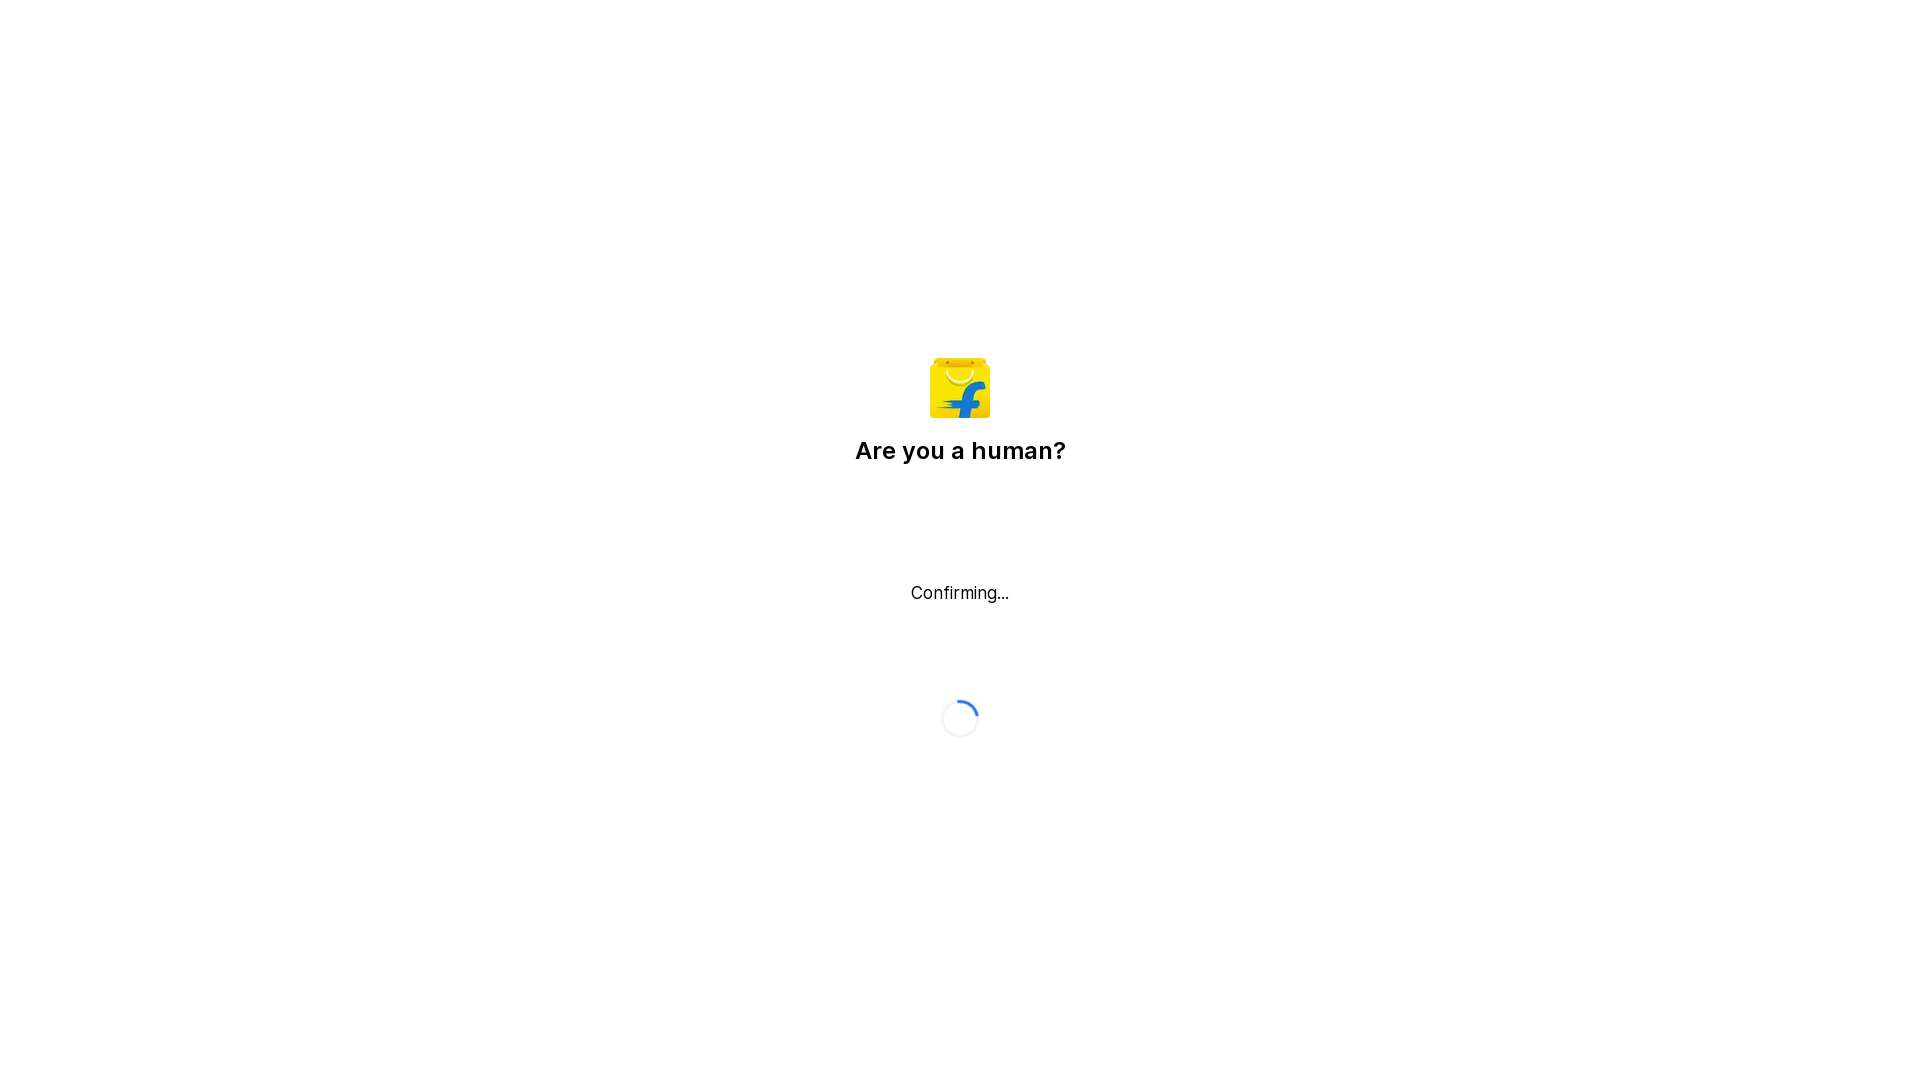